Tests form submission with only mandatory fields (name and email) filled

Starting URL: https://qavalidation.com/demo-form/

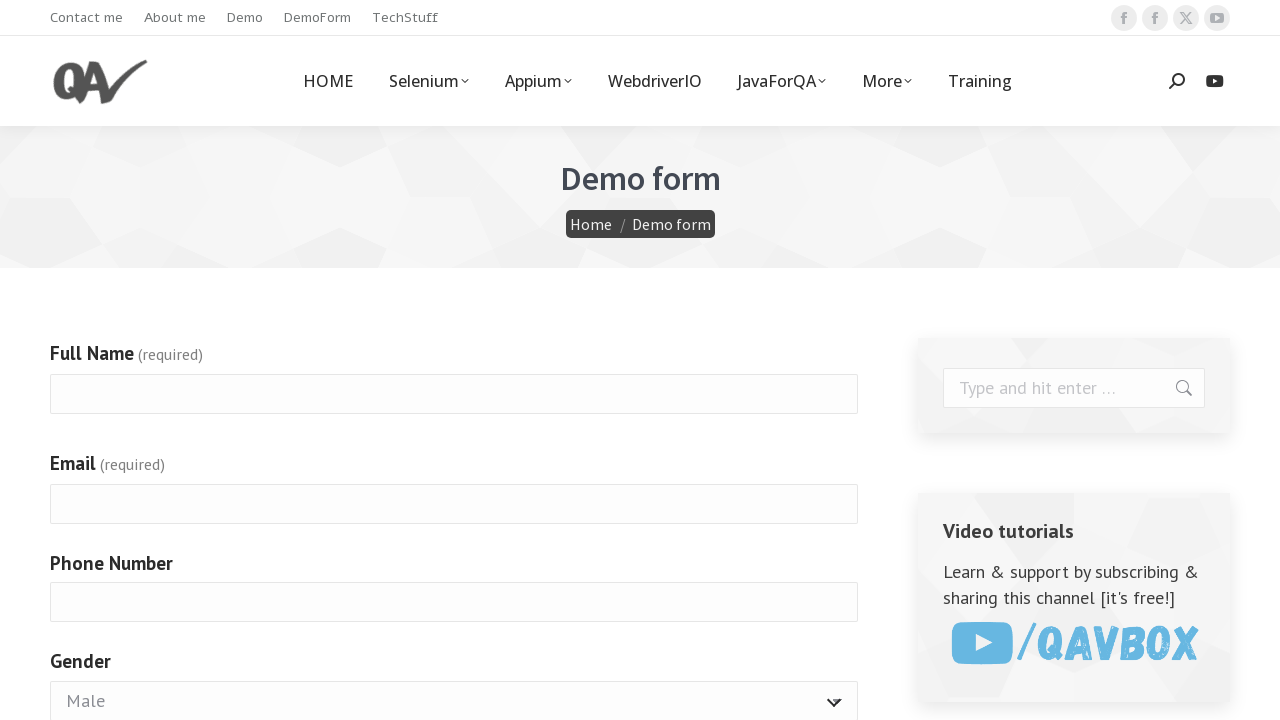

Located all form input fields
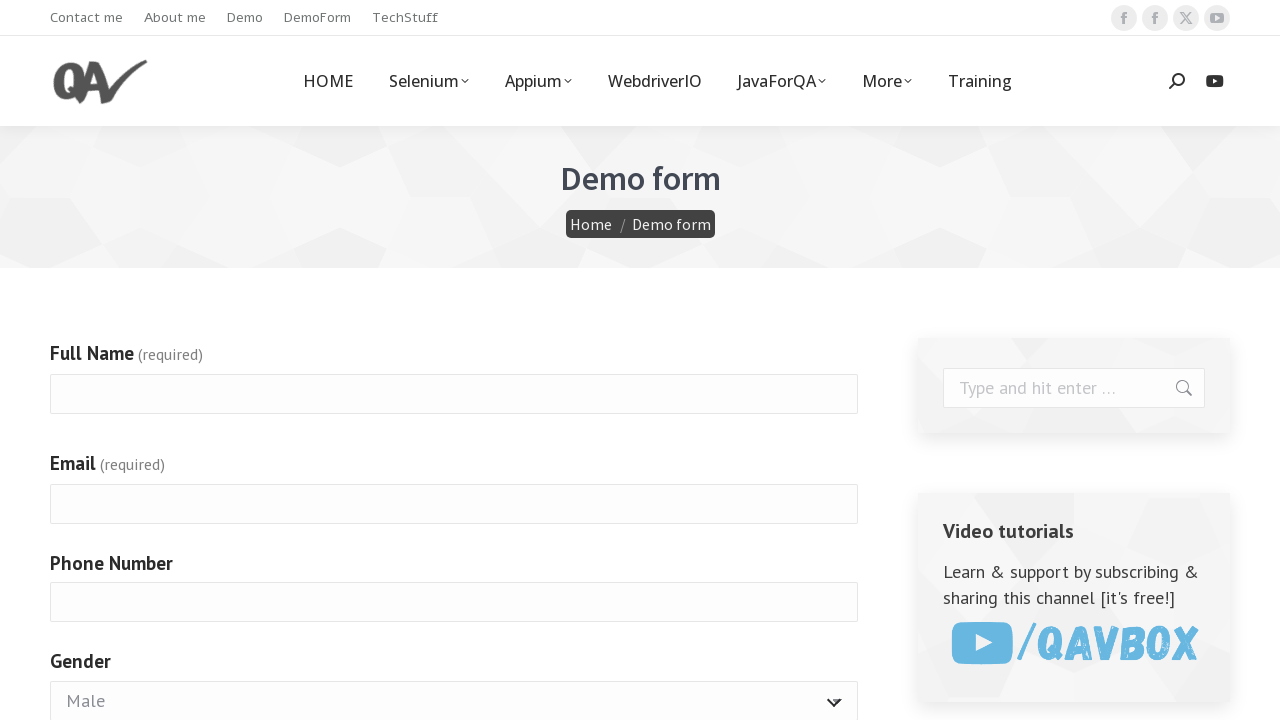

Filled name field with 'Jurgis Jurgaitis'
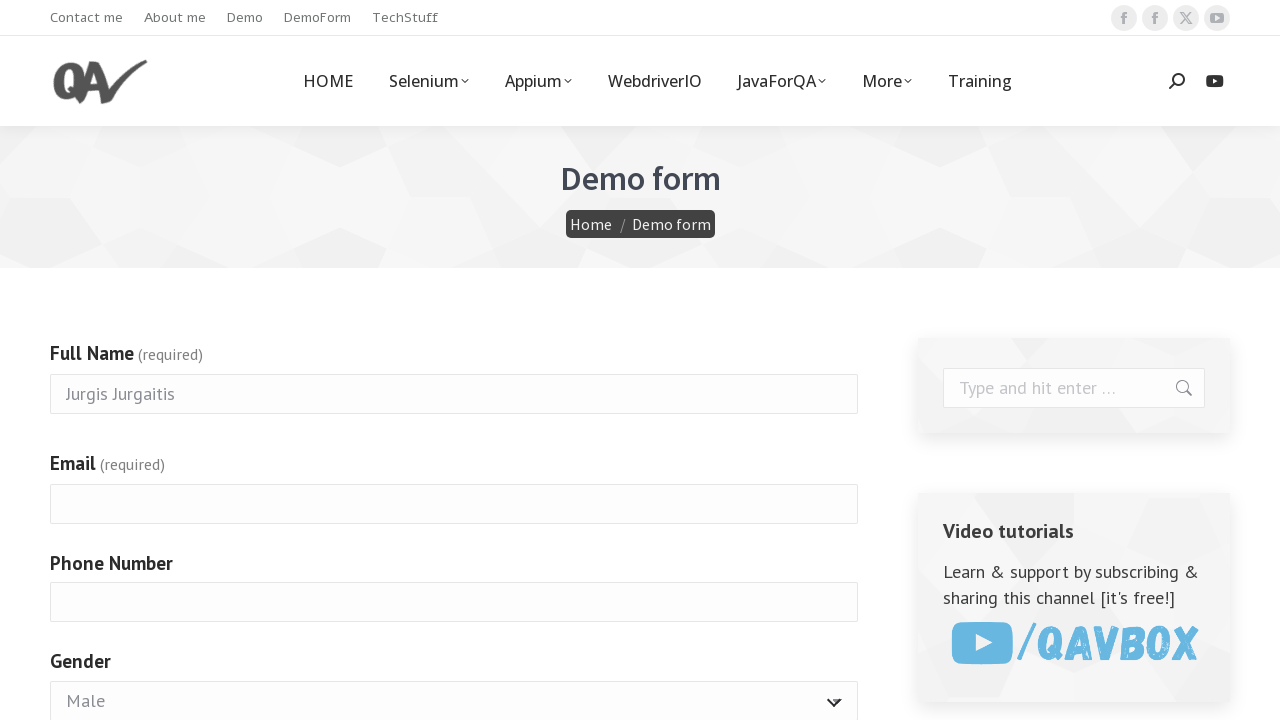

Filled email field with 'JurgisJurgis@gmail.com'
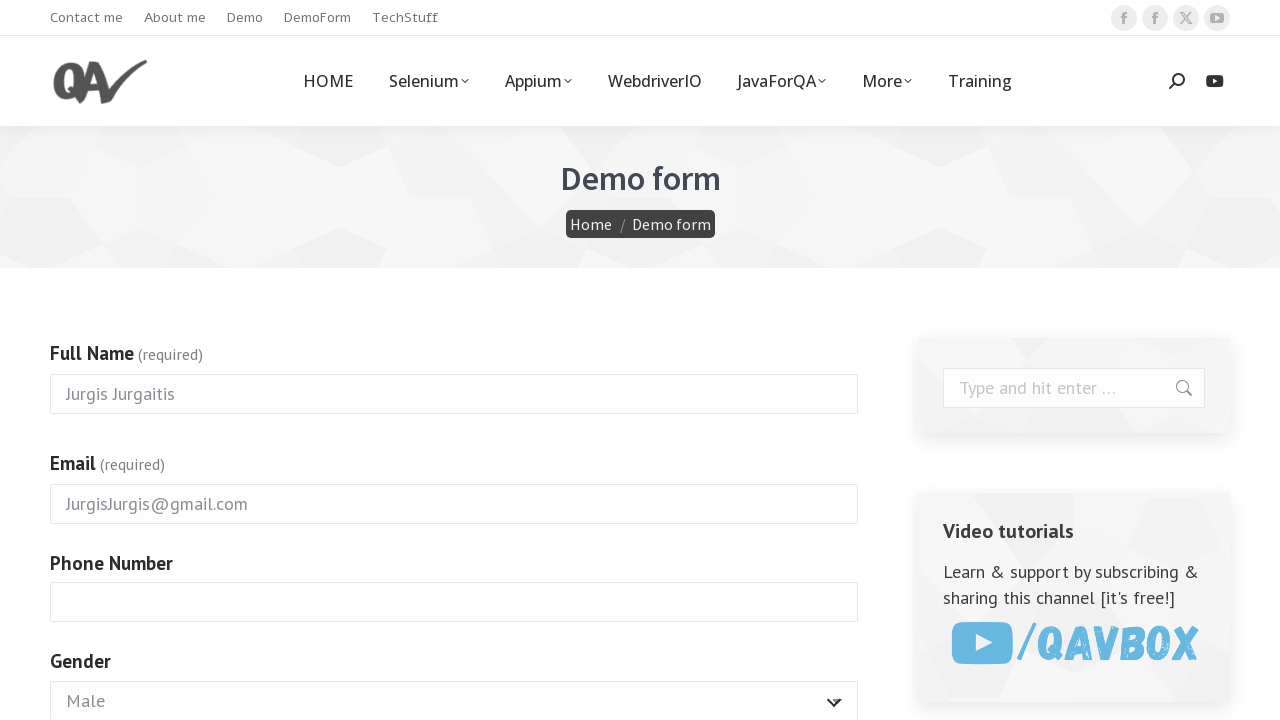

Clicked form submit button at (96, 360) on .wp-block-button__link
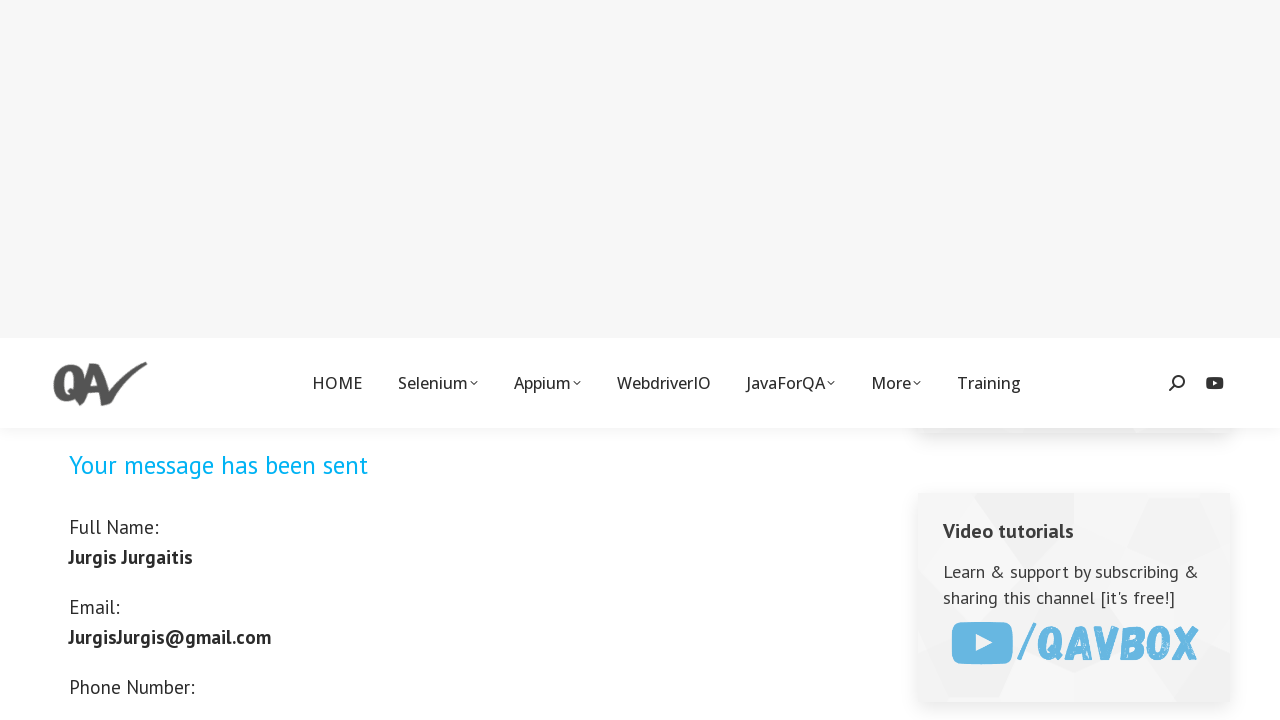

Form submission success message appeared
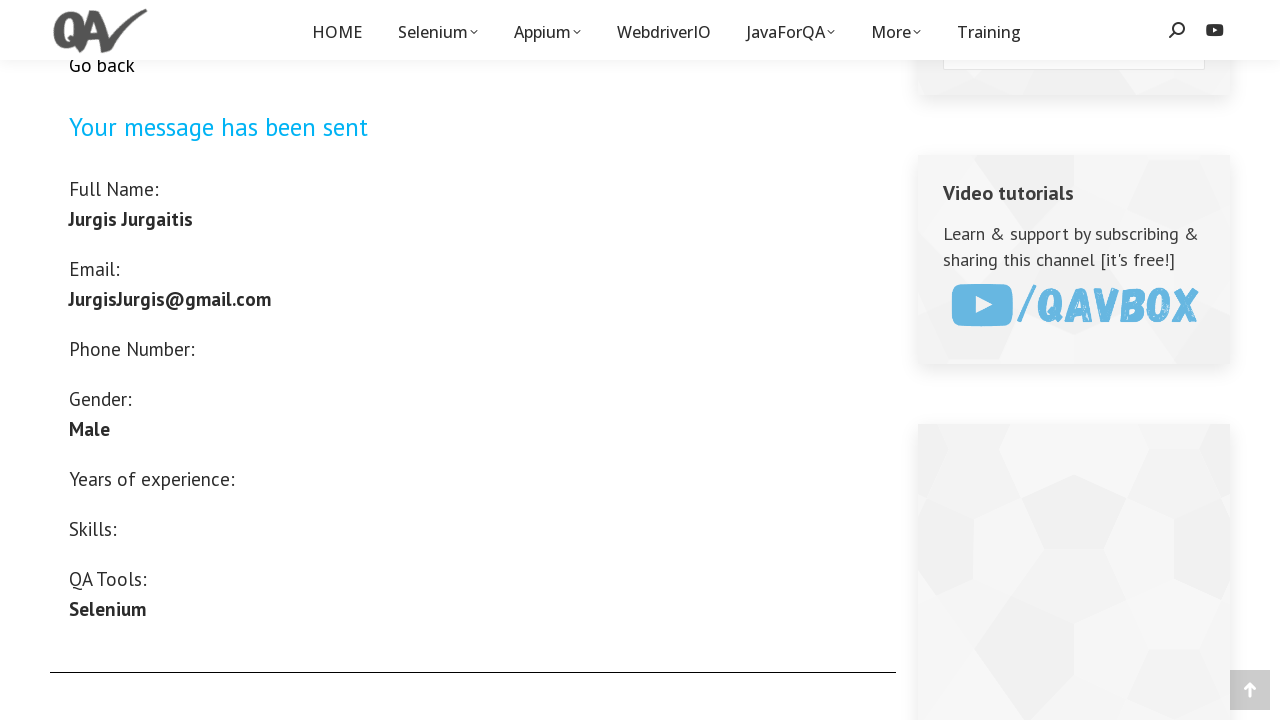

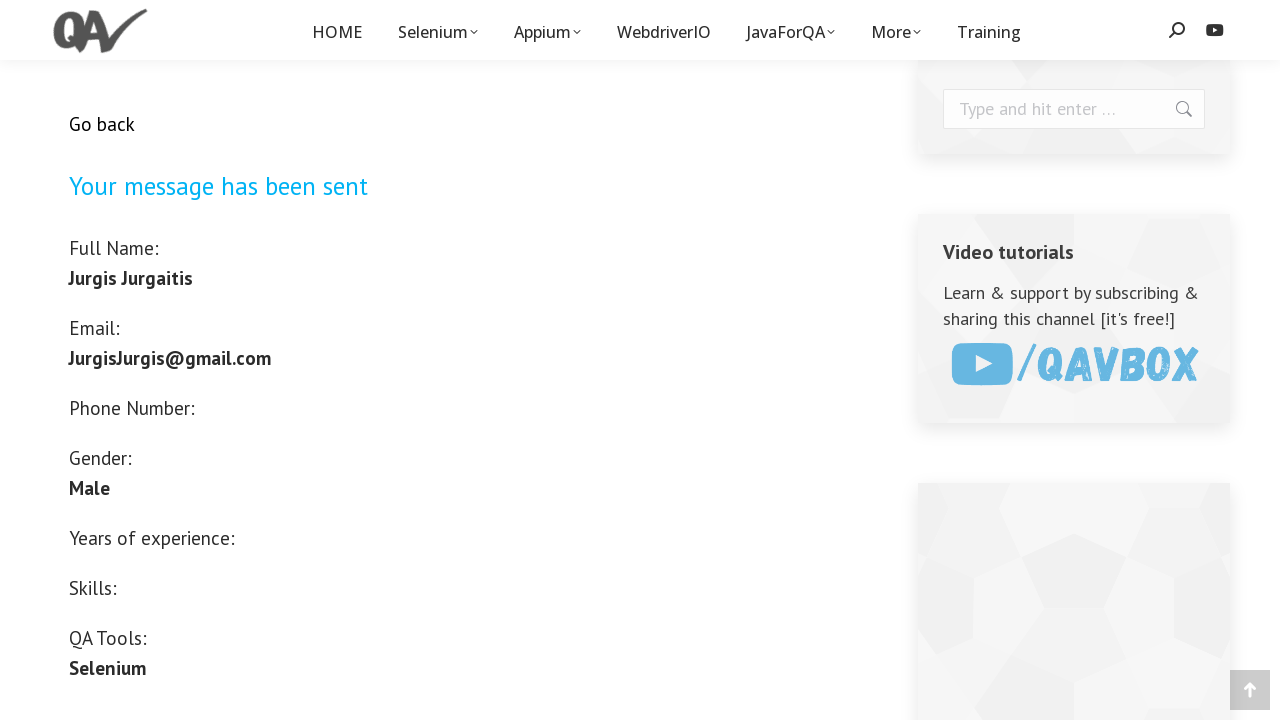